Tests mouse hover functionality by hovering over menu items to reveal submenus

Starting URL: https://demoqa.com/menu/

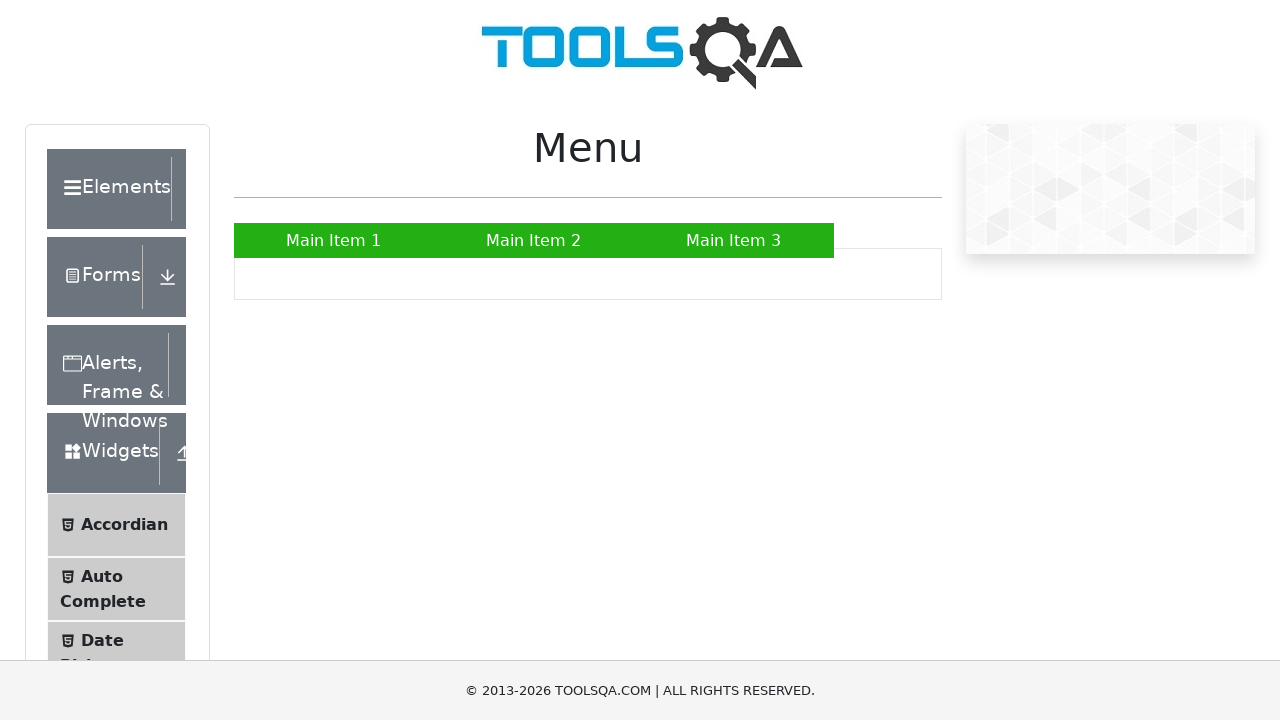

Hovered over Main Item 2 to reveal submenu at (534, 240) on xpath=//a[text()='Main Item 2']
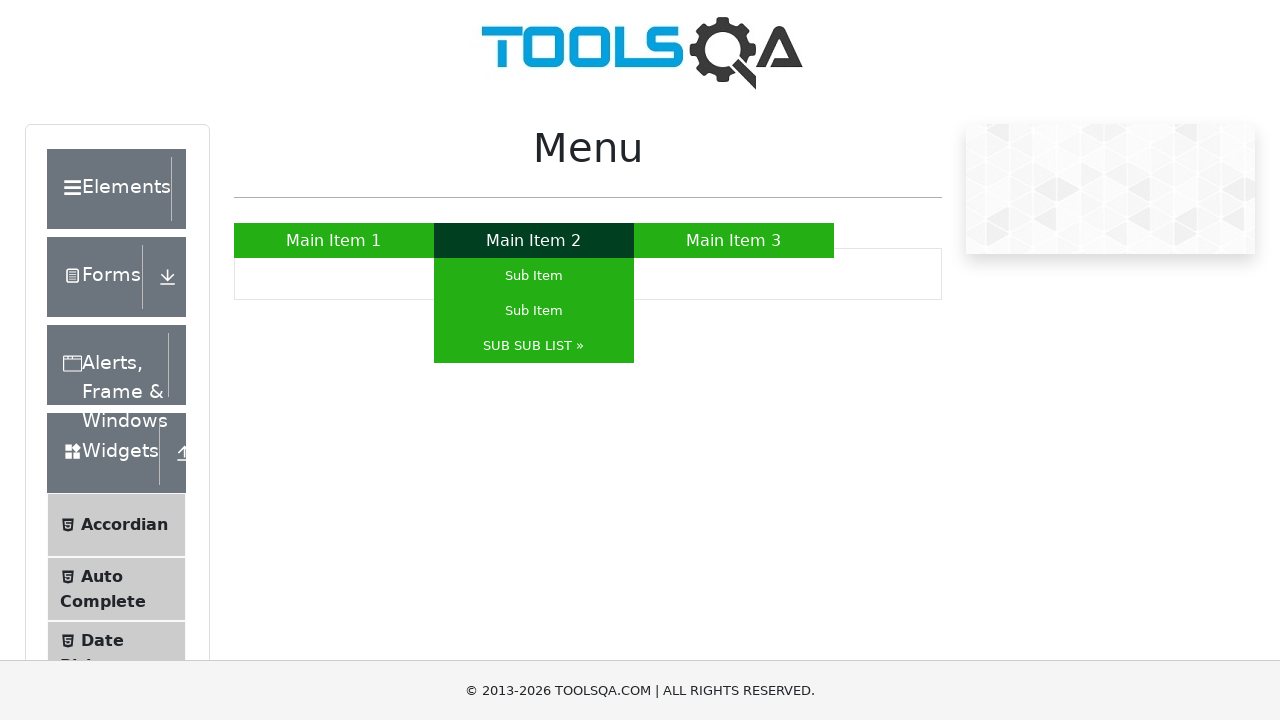

Hovered over SUB SUB LIST submenu to reveal nested submenu at (534, 346) on xpath=//a[text()='SUB SUB LIST »']
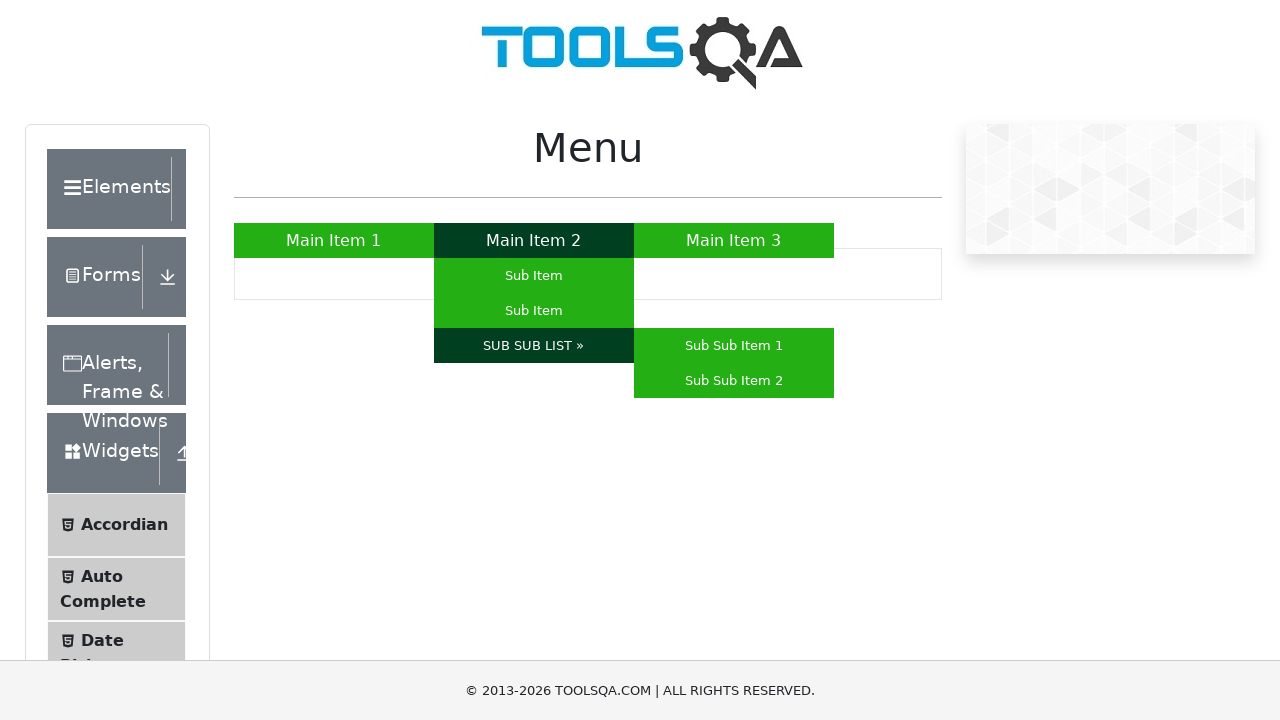

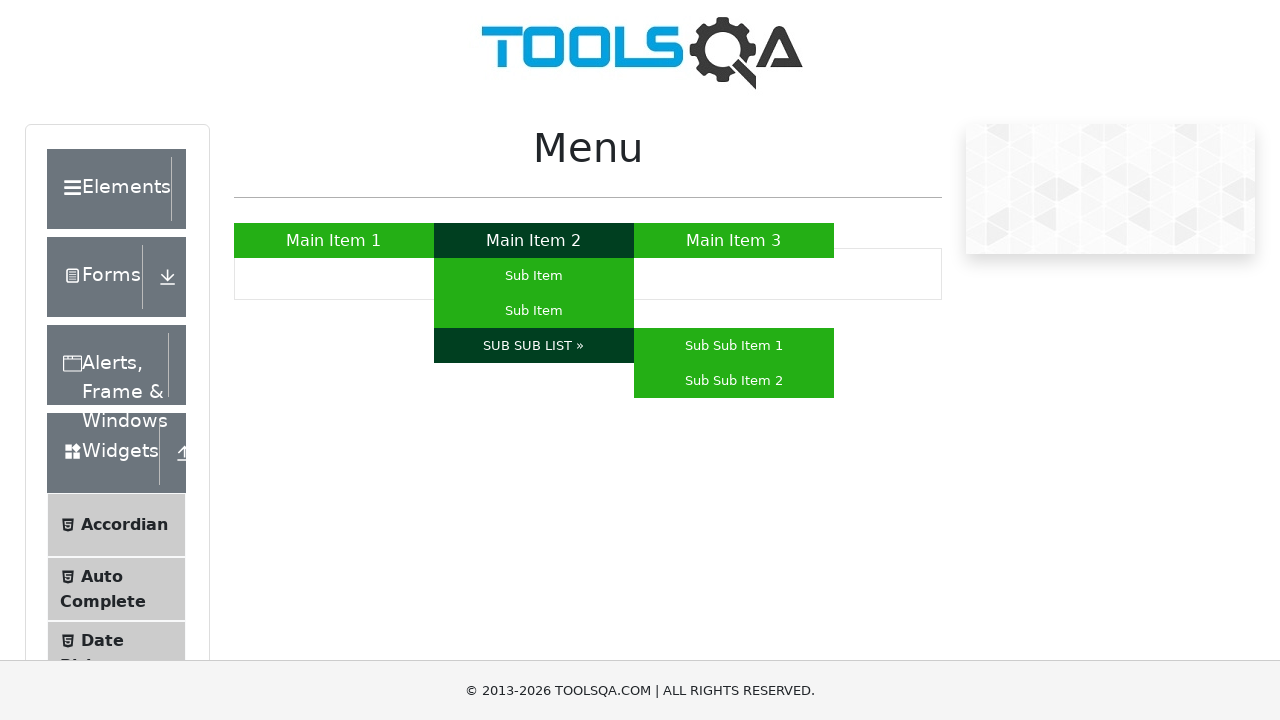